Tests a web form by entering text into a text box, clicking the submit button, and verifying a confirmation message appears.

Starting URL: https://www.selenium.dev/selenium/web/web-form.html

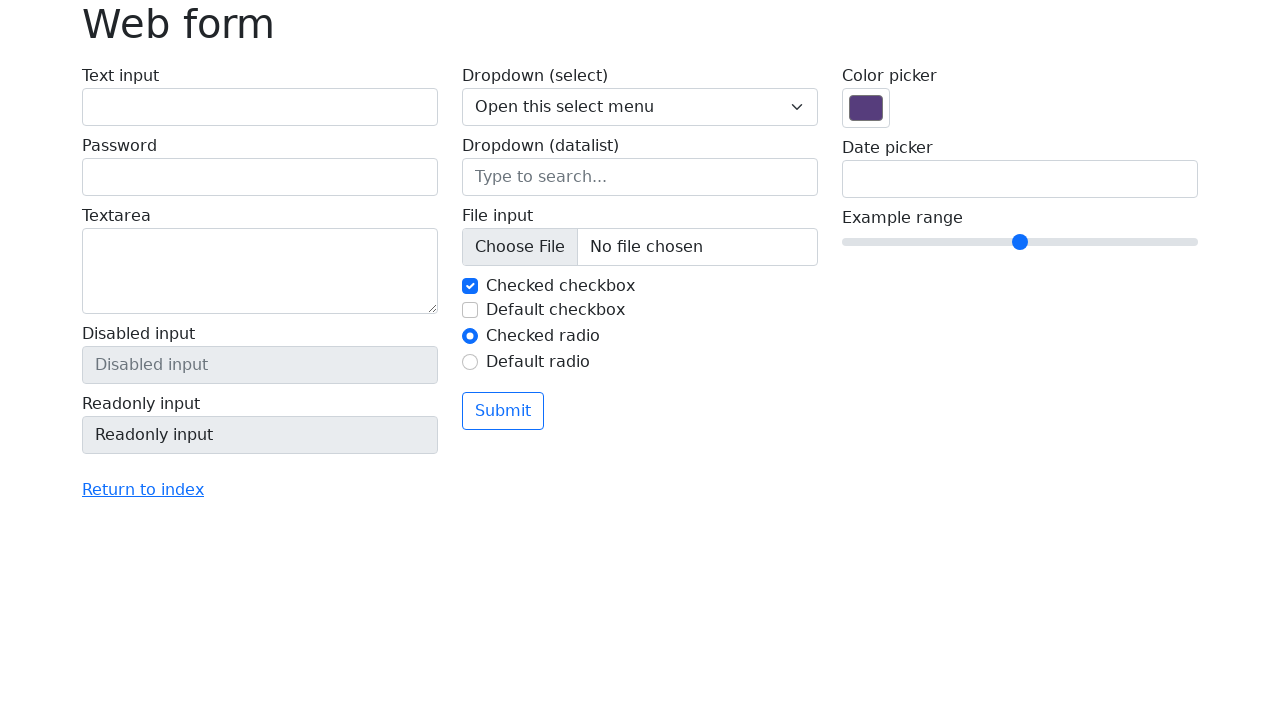

Text box became visible
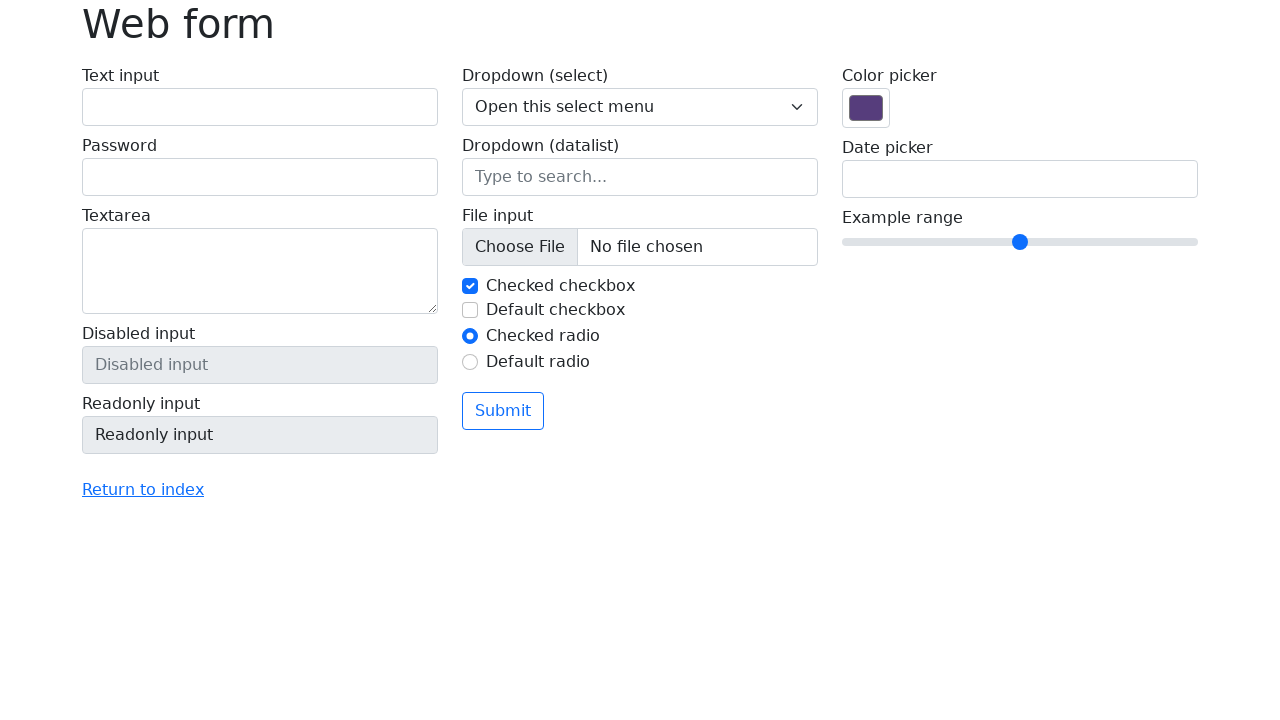

Entered 'Selenium' into the text box on #my-text-id
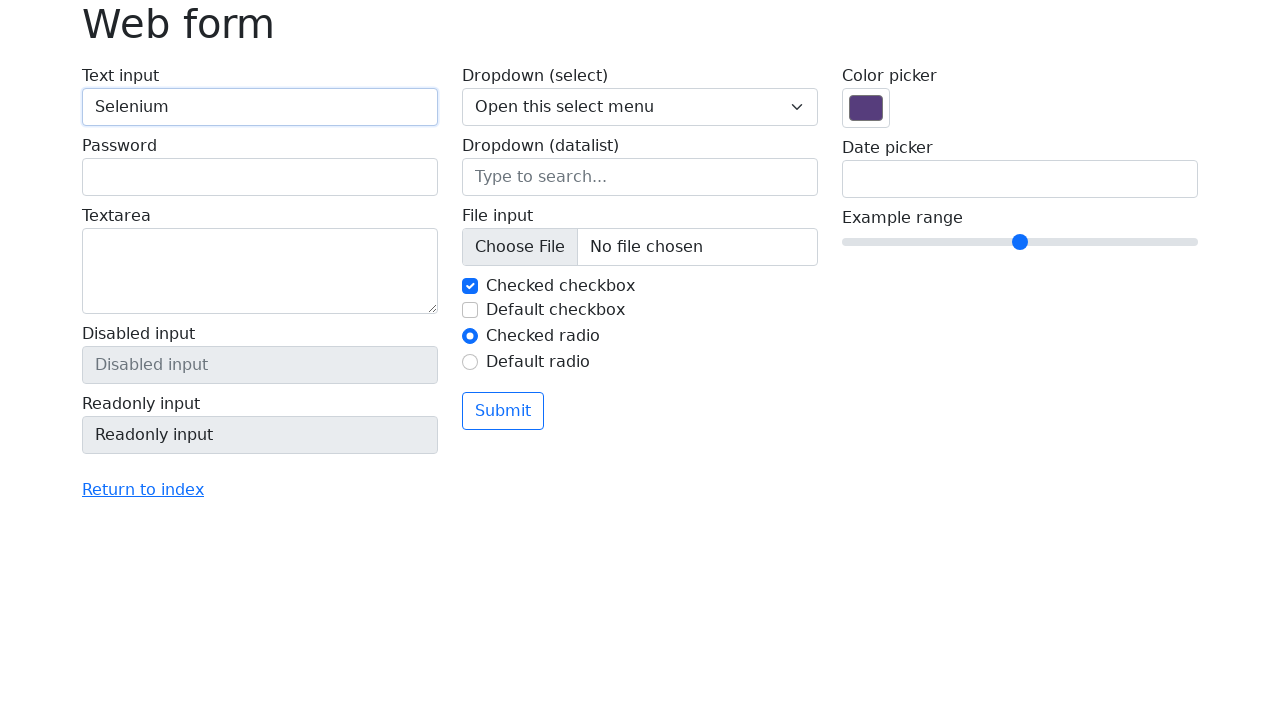

Submit button became visible
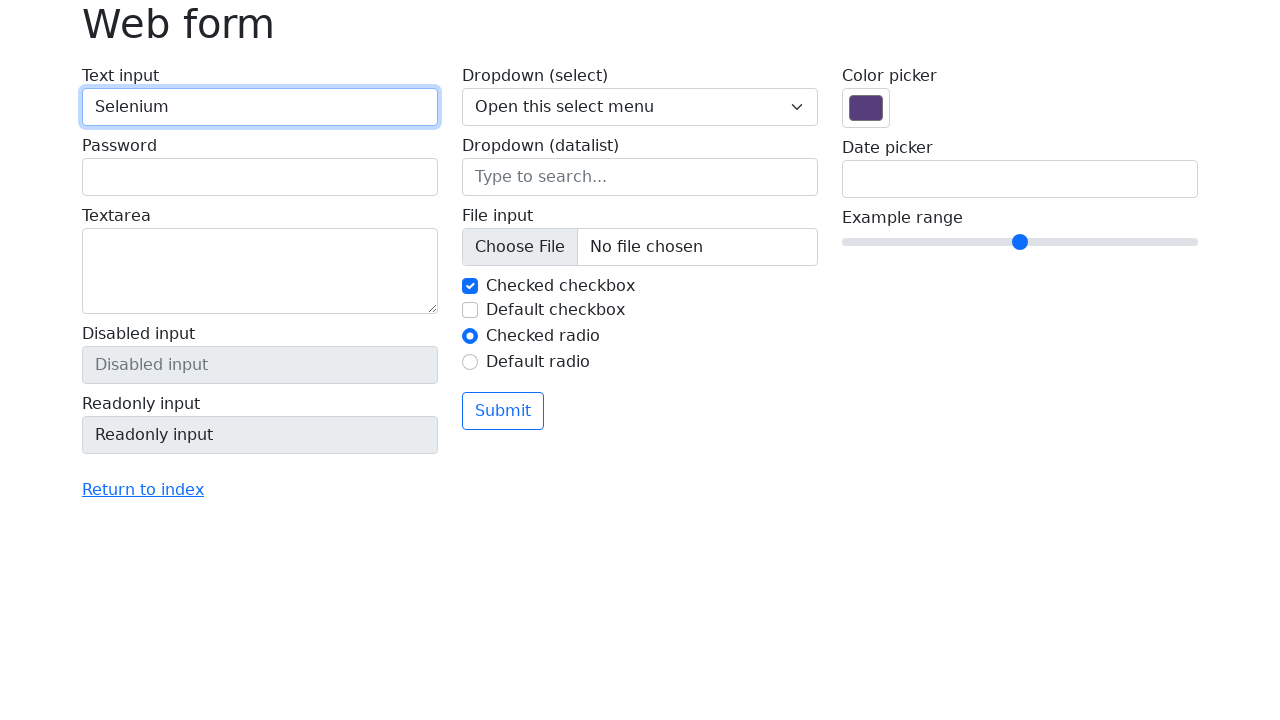

Clicked the submit button at (503, 411) on button.btn-outline-primary
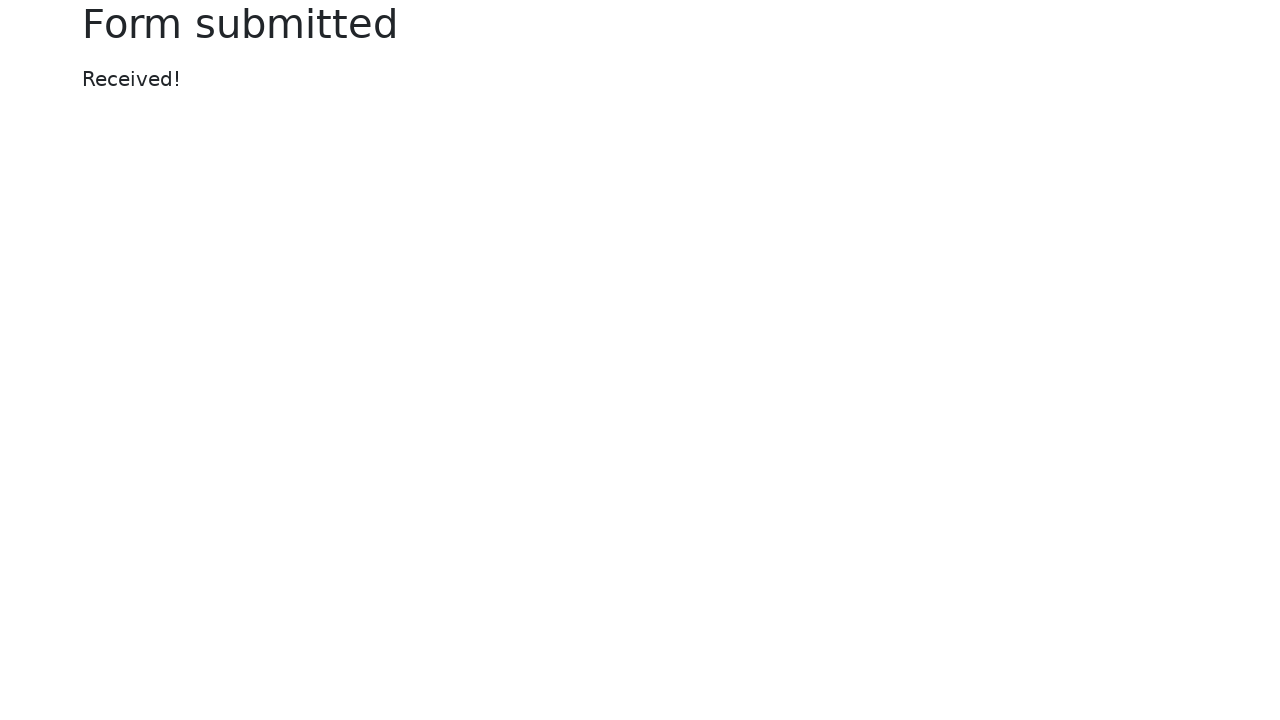

Confirmation message appeared
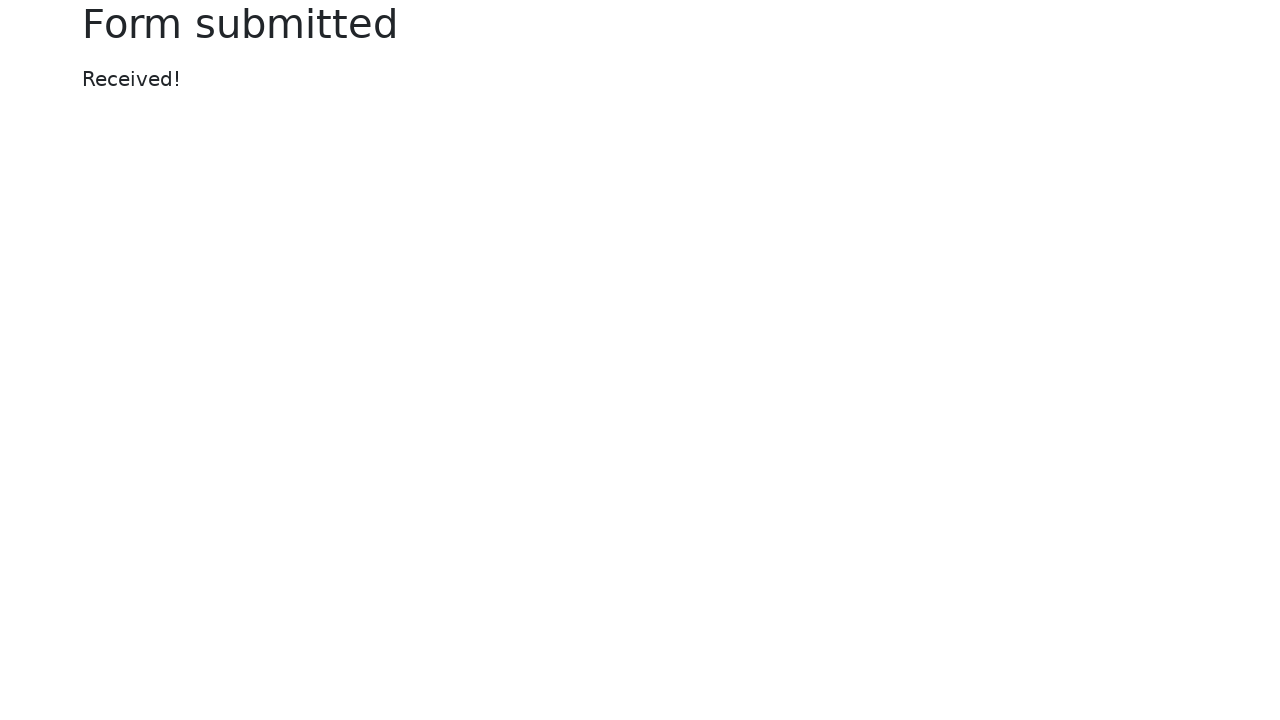

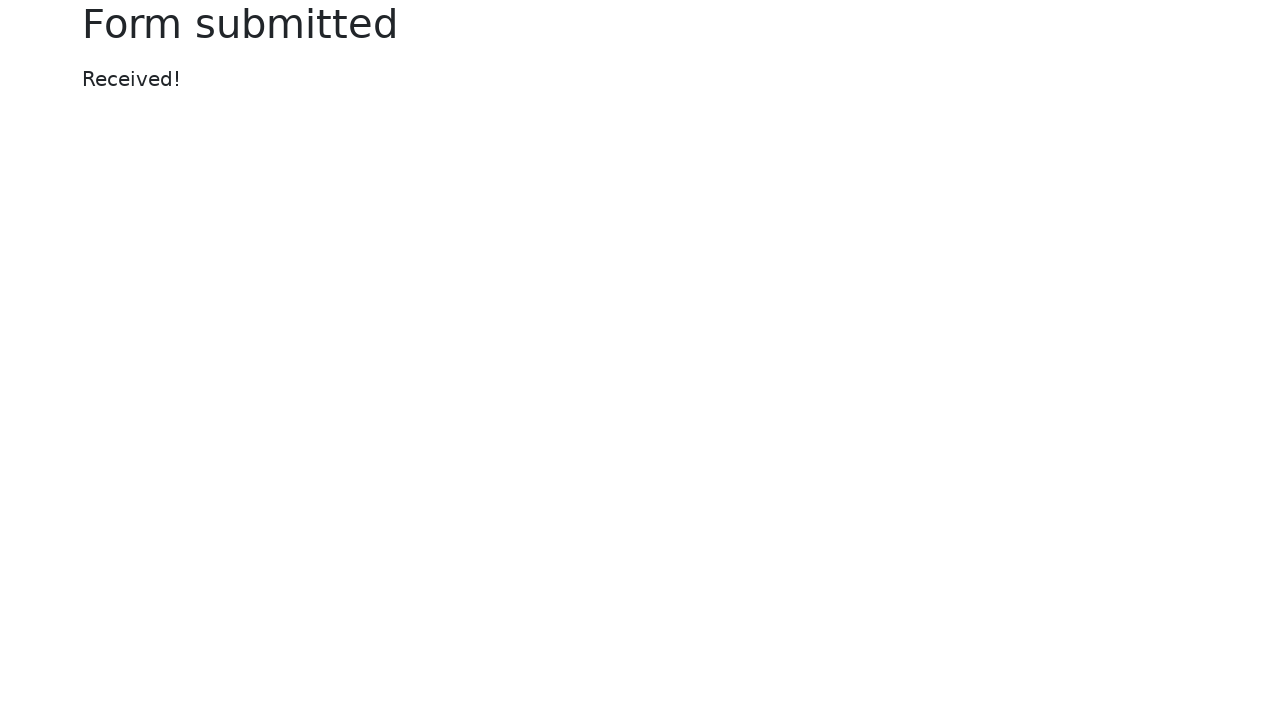